Tests the forgot password flow by clicking on the forgot password link and then canceling to return to the login page

Starting URL: https://opensource-demo.orangehrmlive.com/web/index.php/auth/login

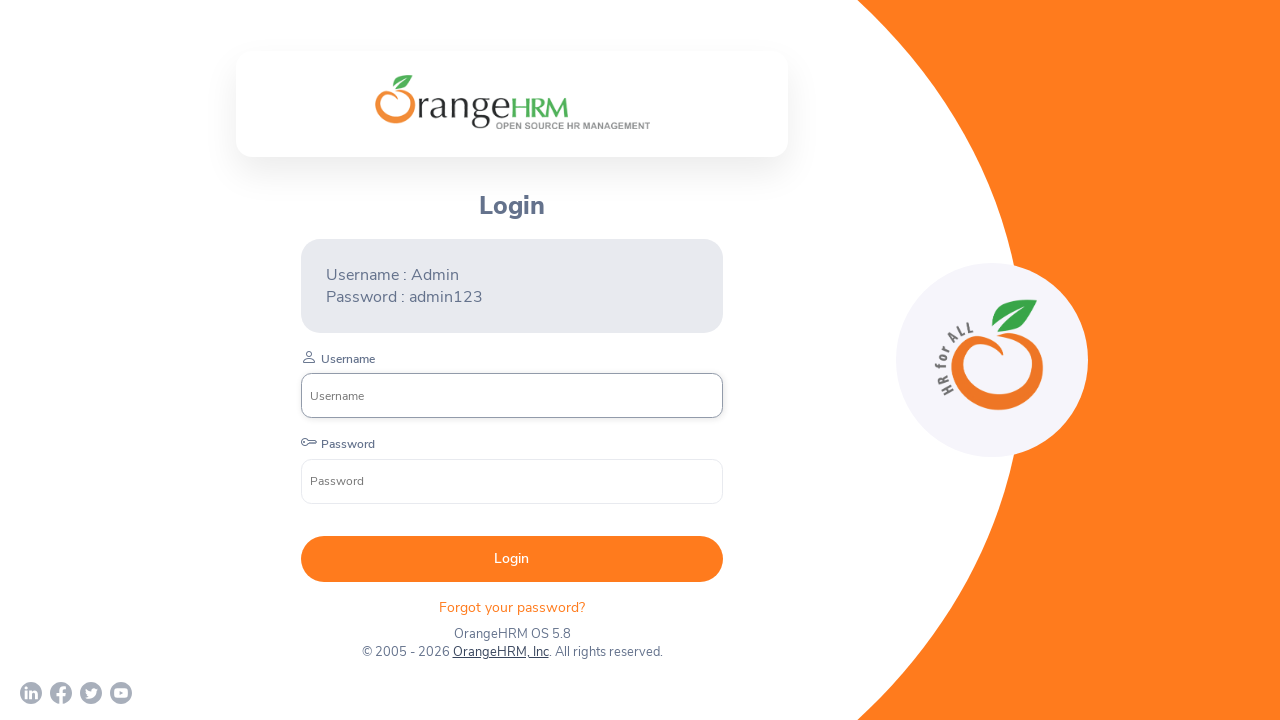

Clicked on forgot password link at (512, 607) on xpath=//div[@class='orangehrm-login-forgot']/p
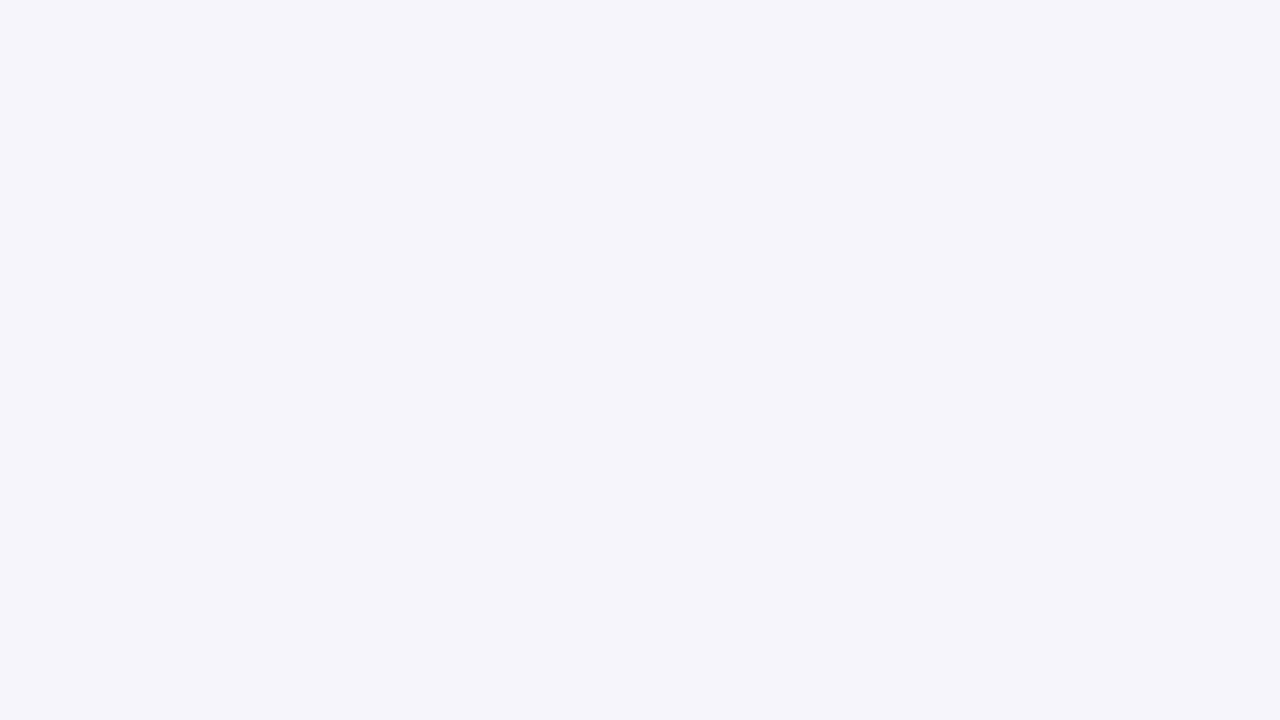

Waited for forgot password page to load
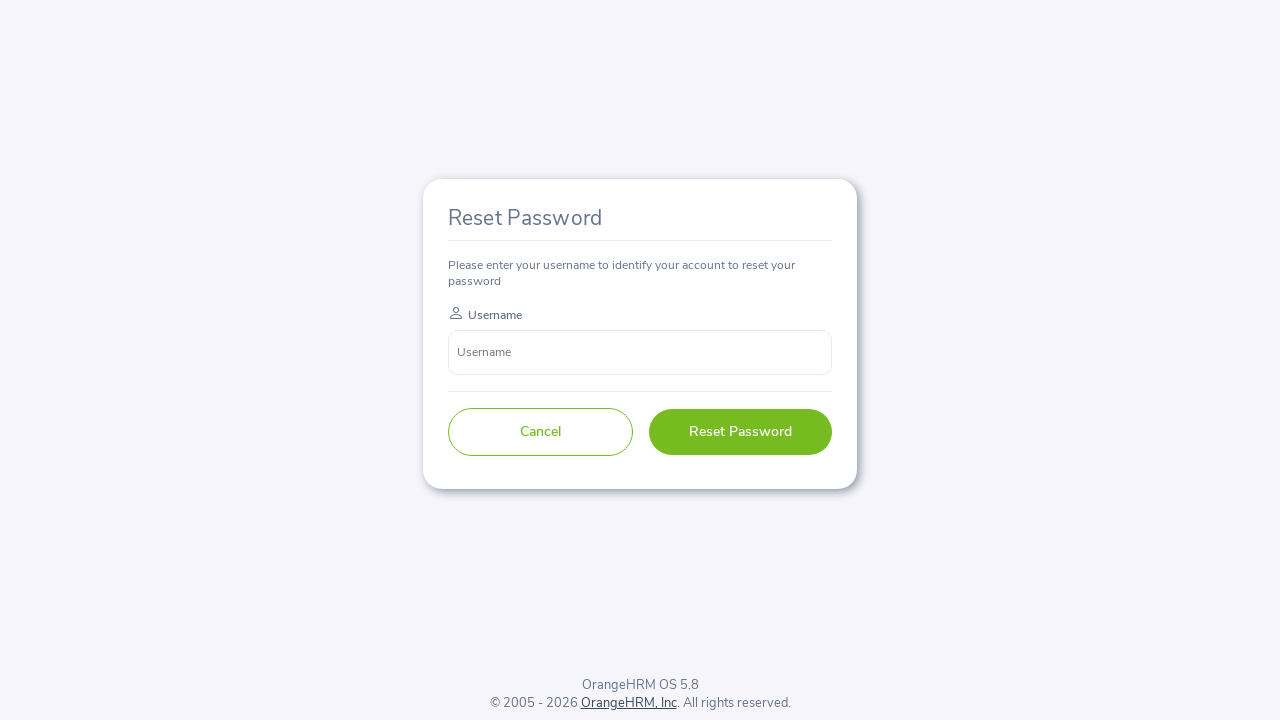

Clicked cancel button to return to login page at (540, 432) on xpath=//button
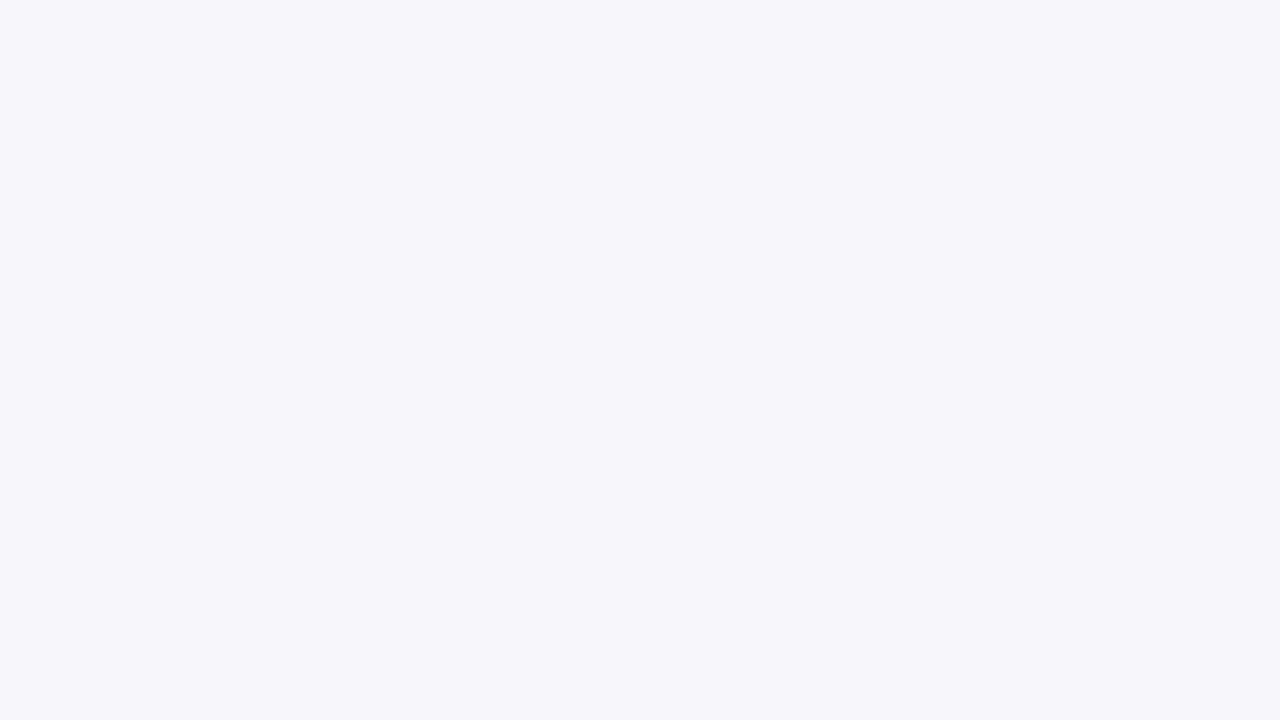

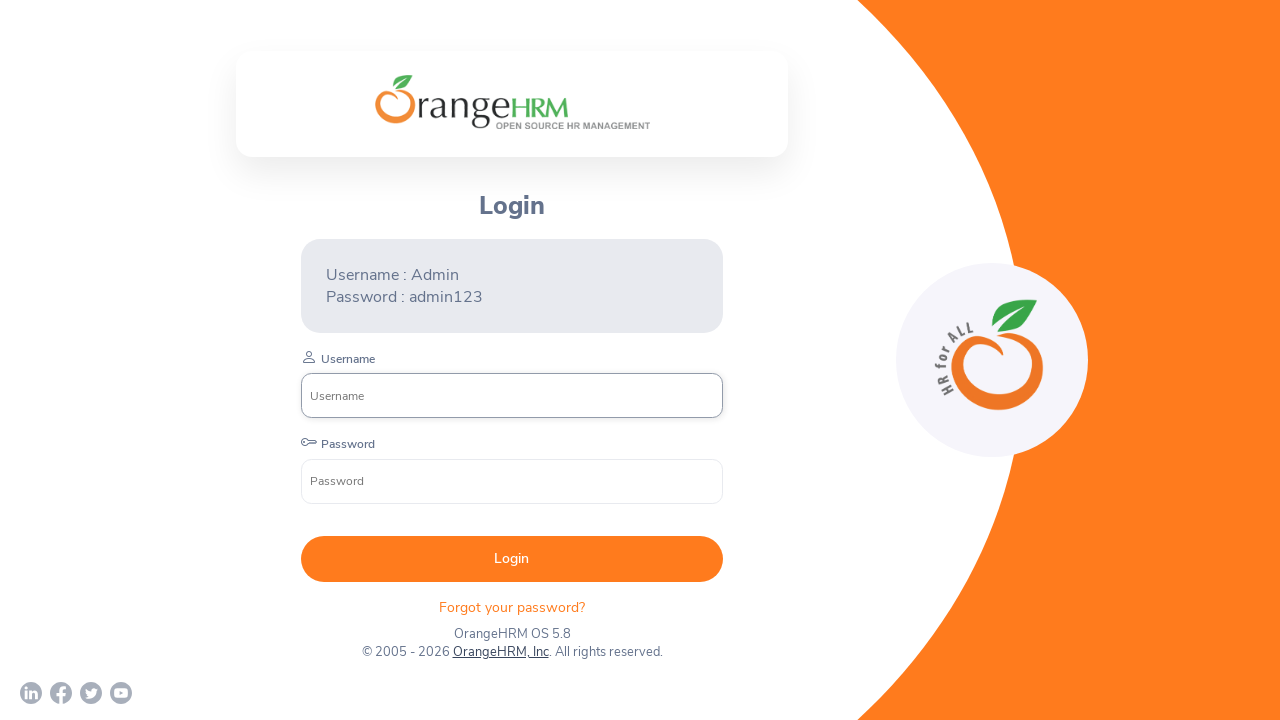